Tests drag and drop functionality by dragging a ball element into a gate target

Starting URL: https://learn.javascript.ru/article/mouse-drag-and-drop/ball4/

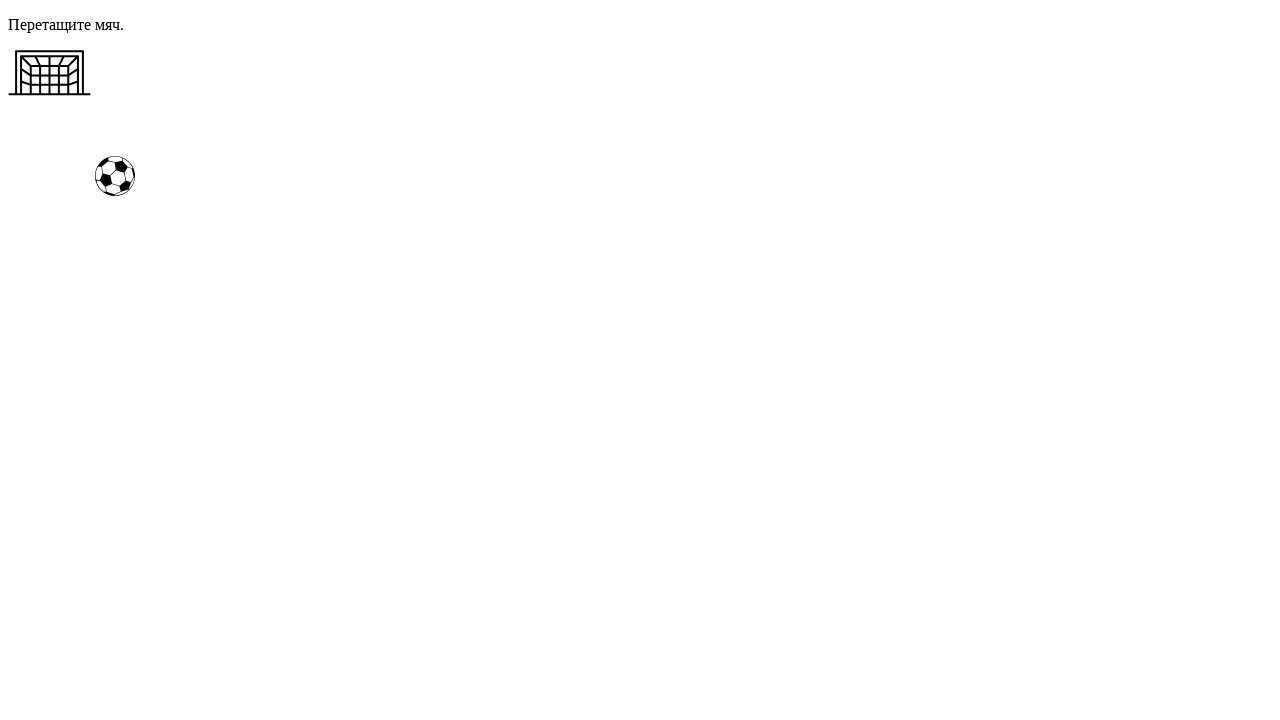

Waited for ball element to be visible
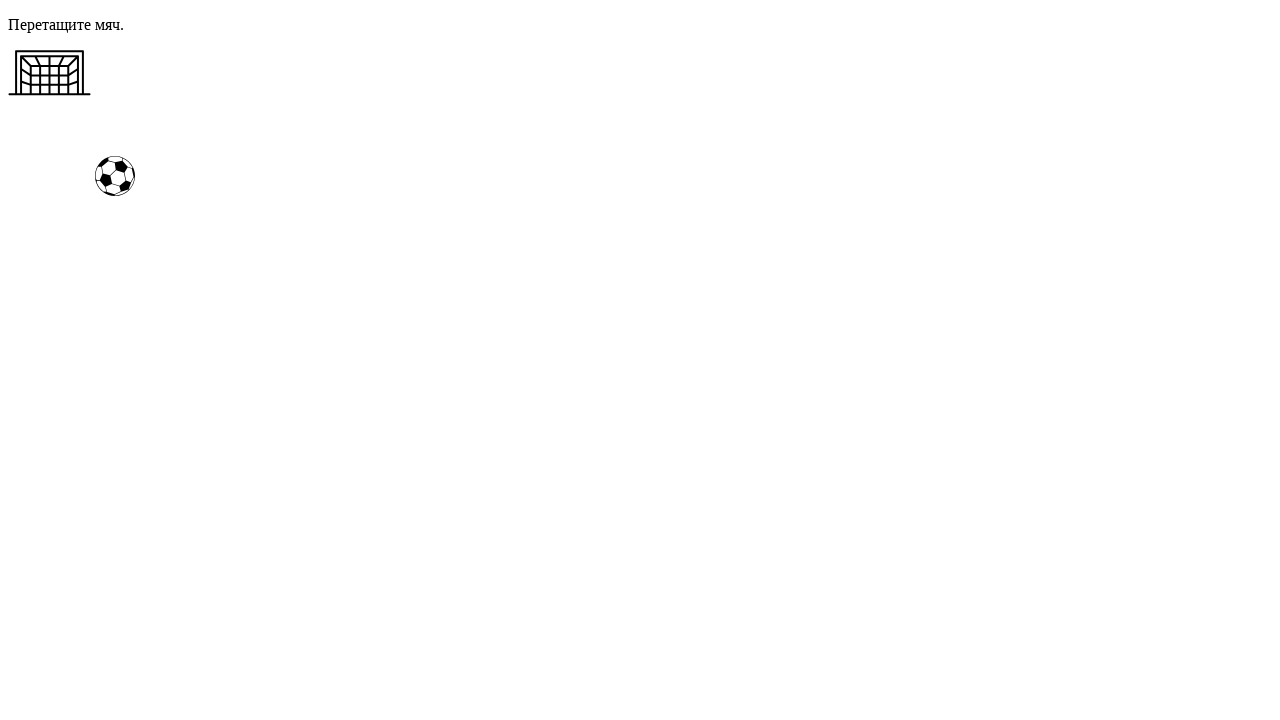

Waited for gate element to be visible
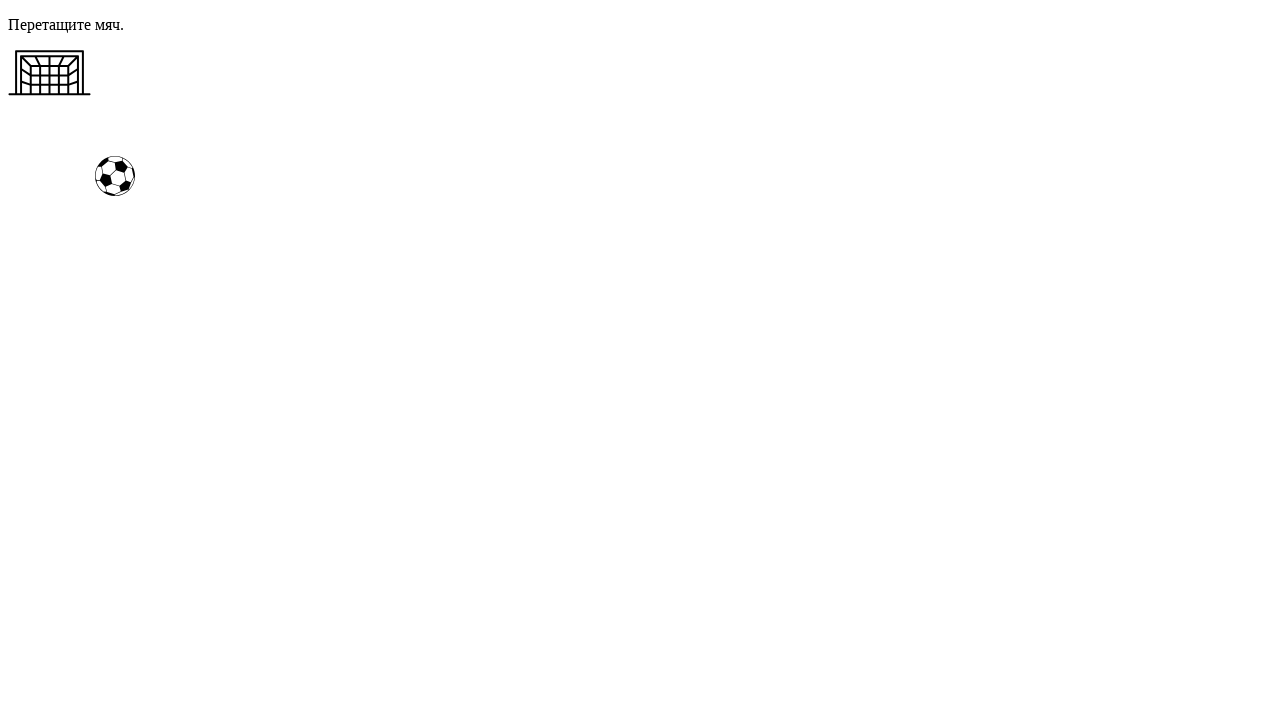

Dragged ball element into gate target at (50, 73)
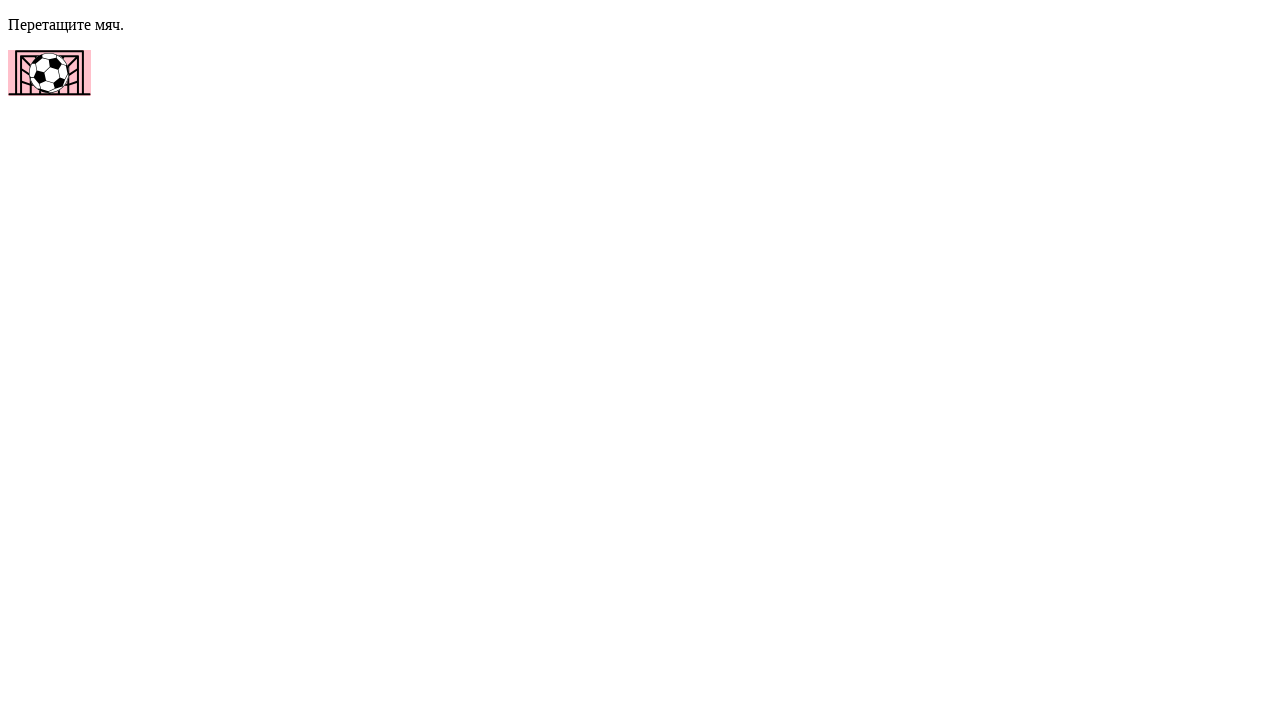

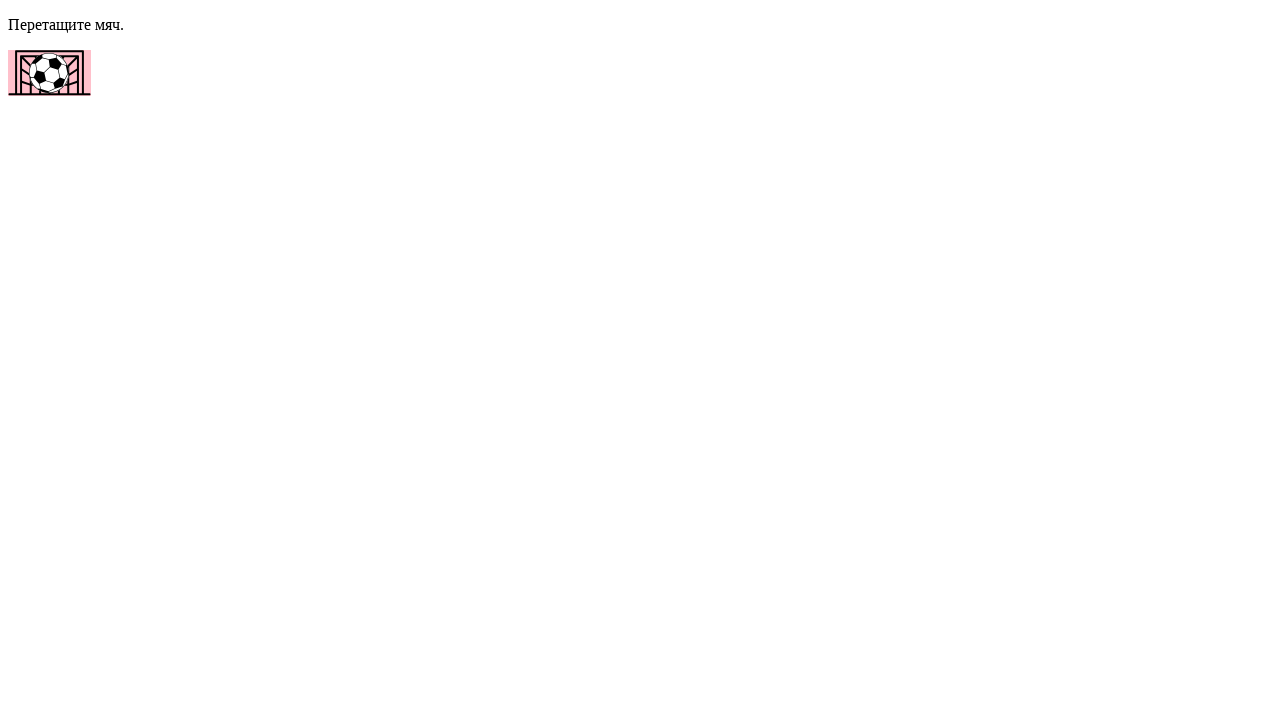